Tests that pressing Escape cancels editing and reverts changes

Starting URL: https://demo.playwright.dev/todomvc

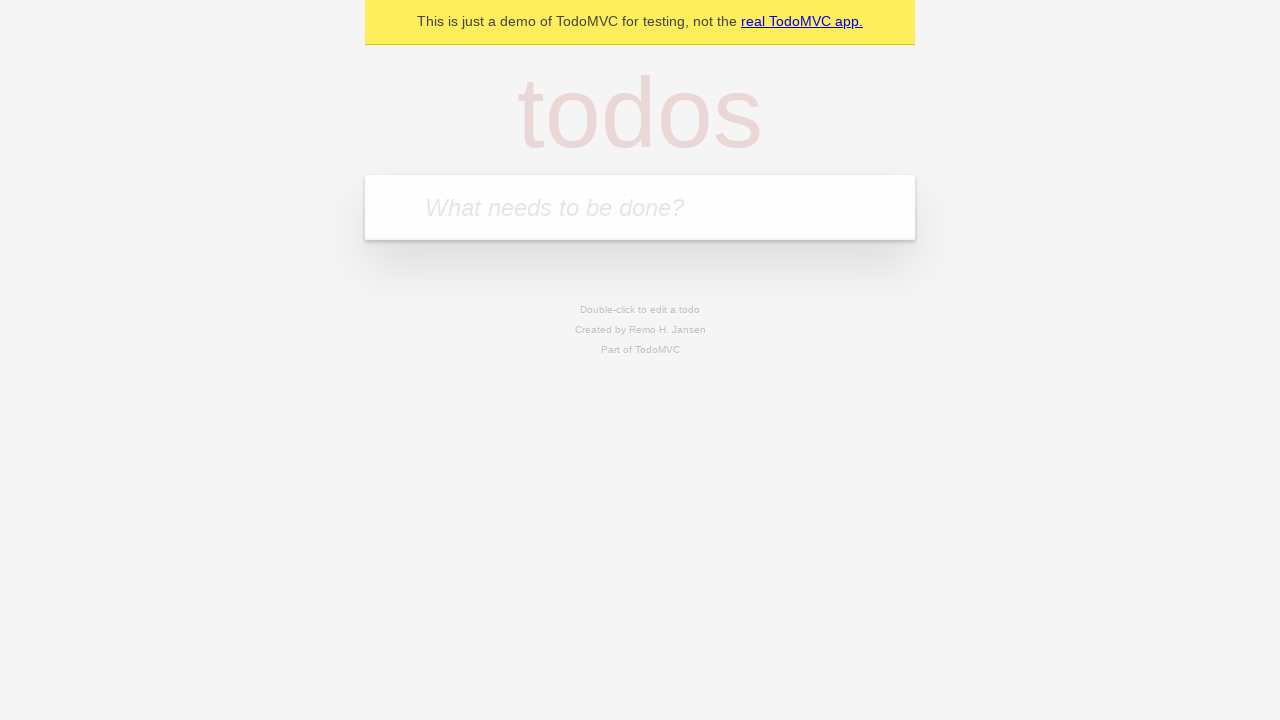

Filled todo input with 'buy some cheese' on internal:attr=[placeholder="What needs to be done?"i]
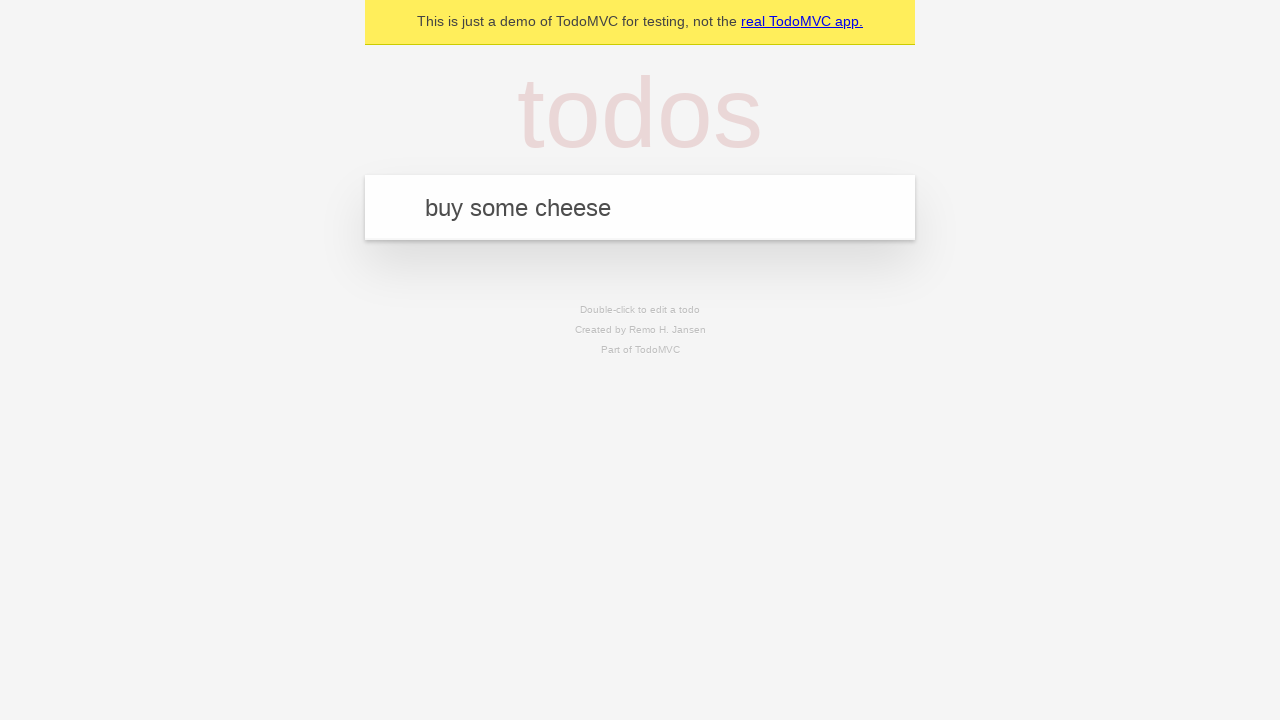

Pressed Enter to add todo 'buy some cheese' on internal:attr=[placeholder="What needs to be done?"i]
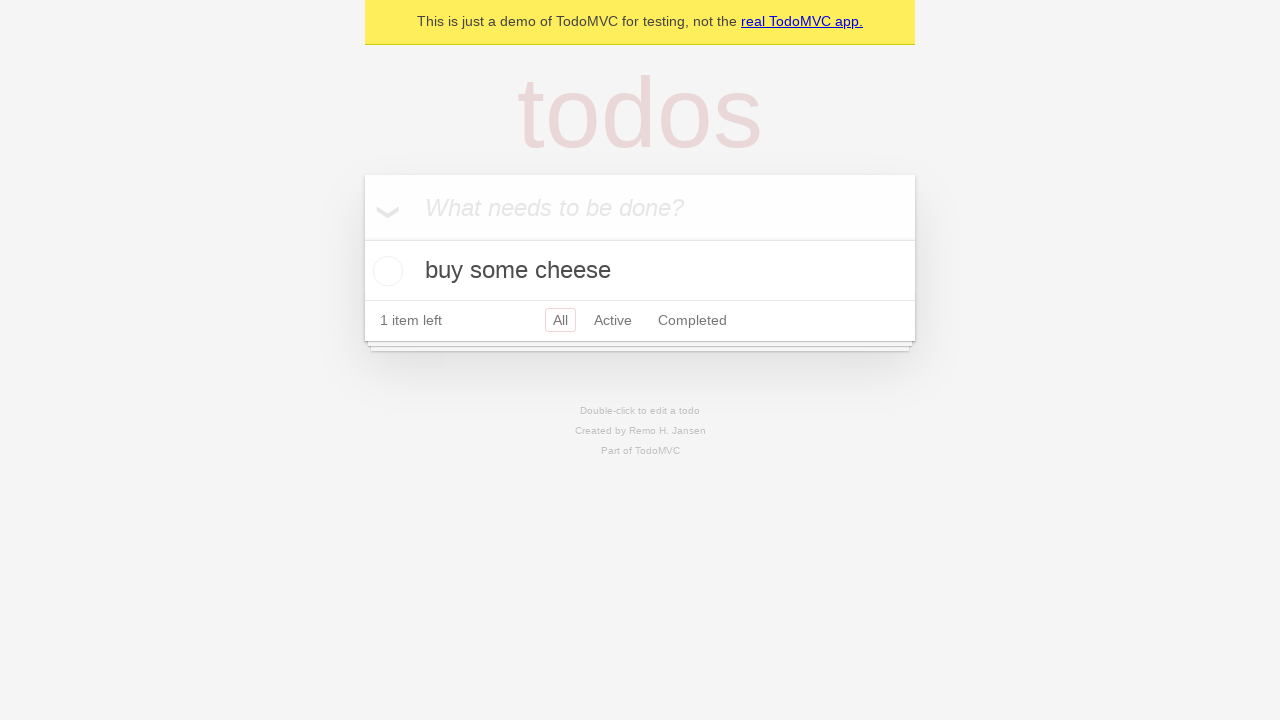

Filled todo input with 'feed the cat' on internal:attr=[placeholder="What needs to be done?"i]
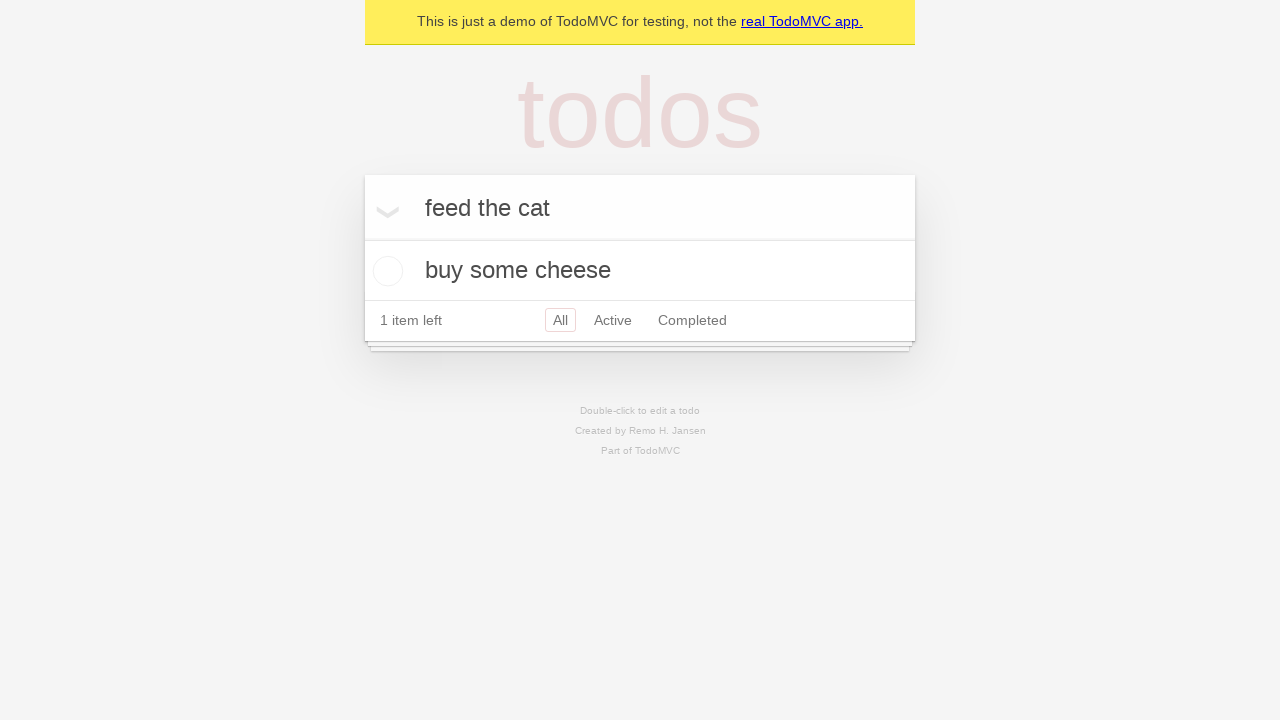

Pressed Enter to add todo 'feed the cat' on internal:attr=[placeholder="What needs to be done?"i]
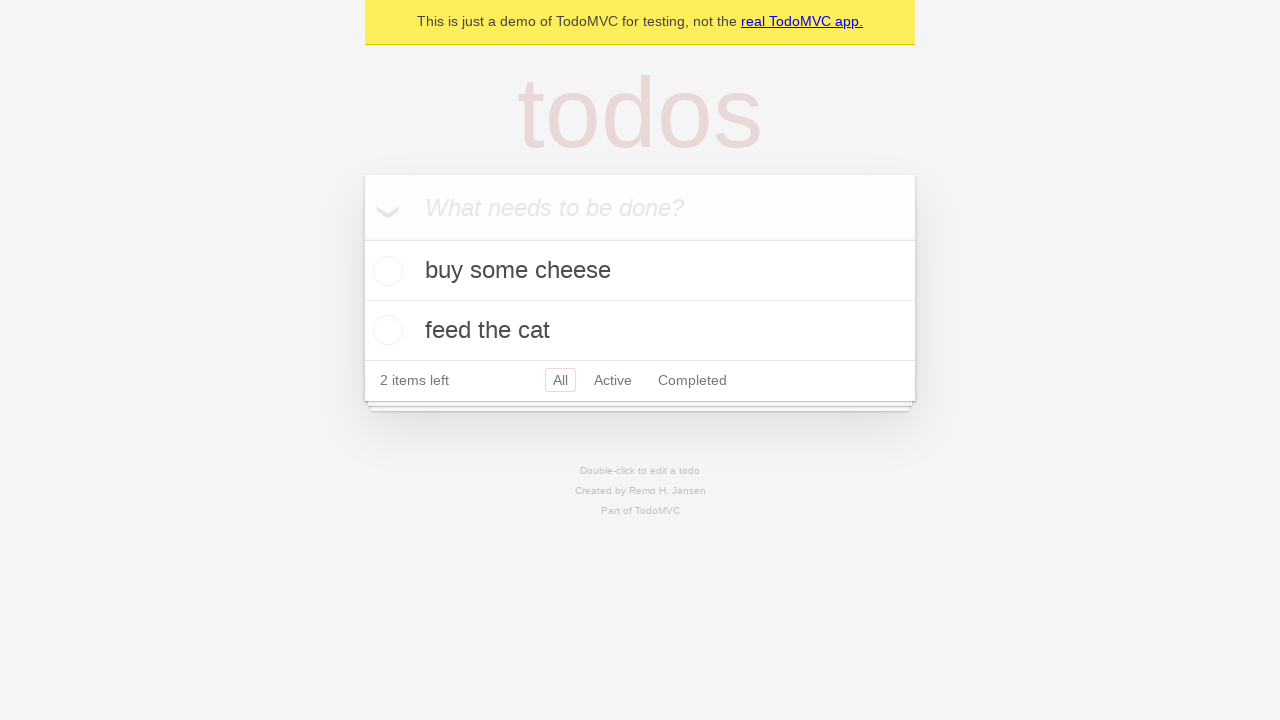

Filled todo input with 'book a doctors appointment' on internal:attr=[placeholder="What needs to be done?"i]
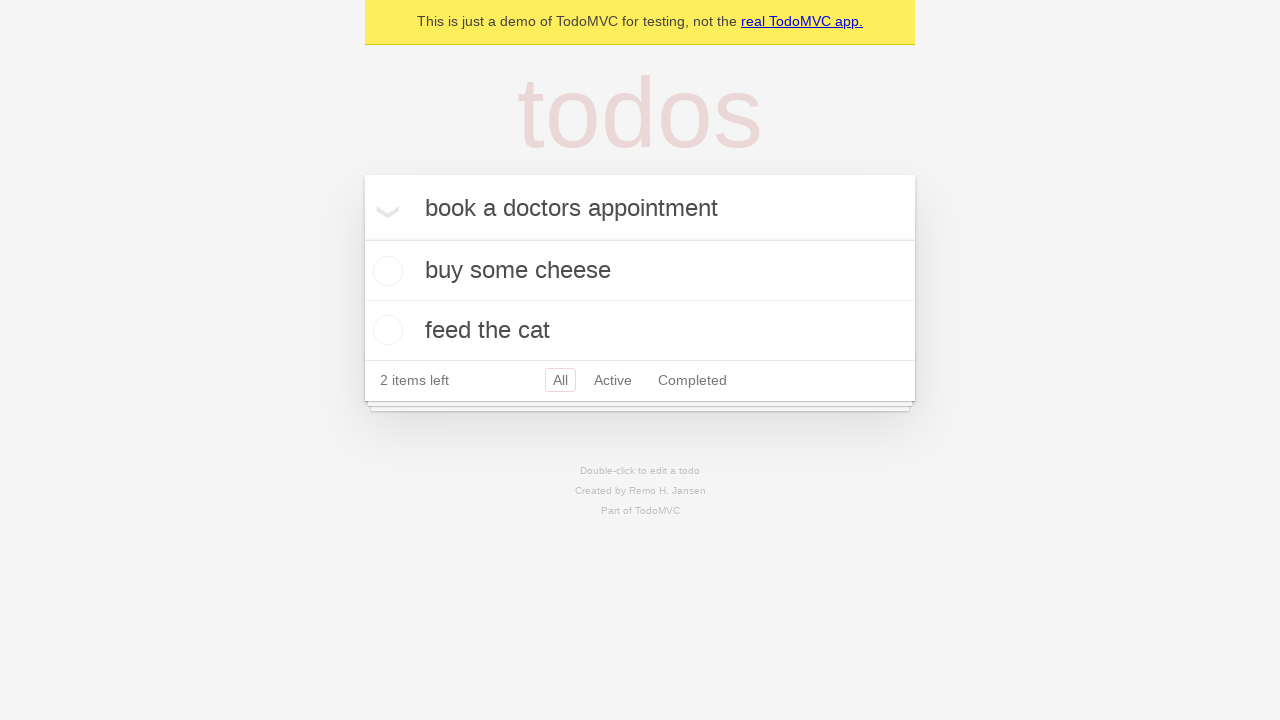

Pressed Enter to add todo 'book a doctors appointment' on internal:attr=[placeholder="What needs to be done?"i]
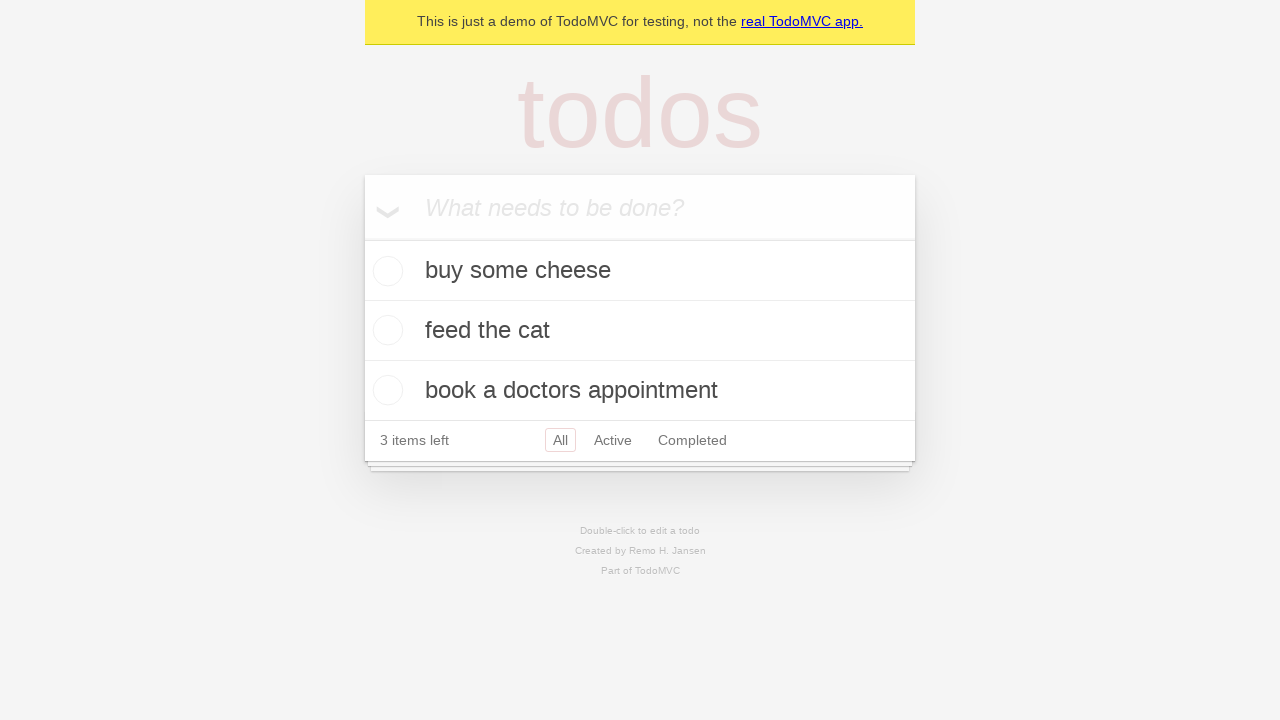

Waited for all three todos to be added
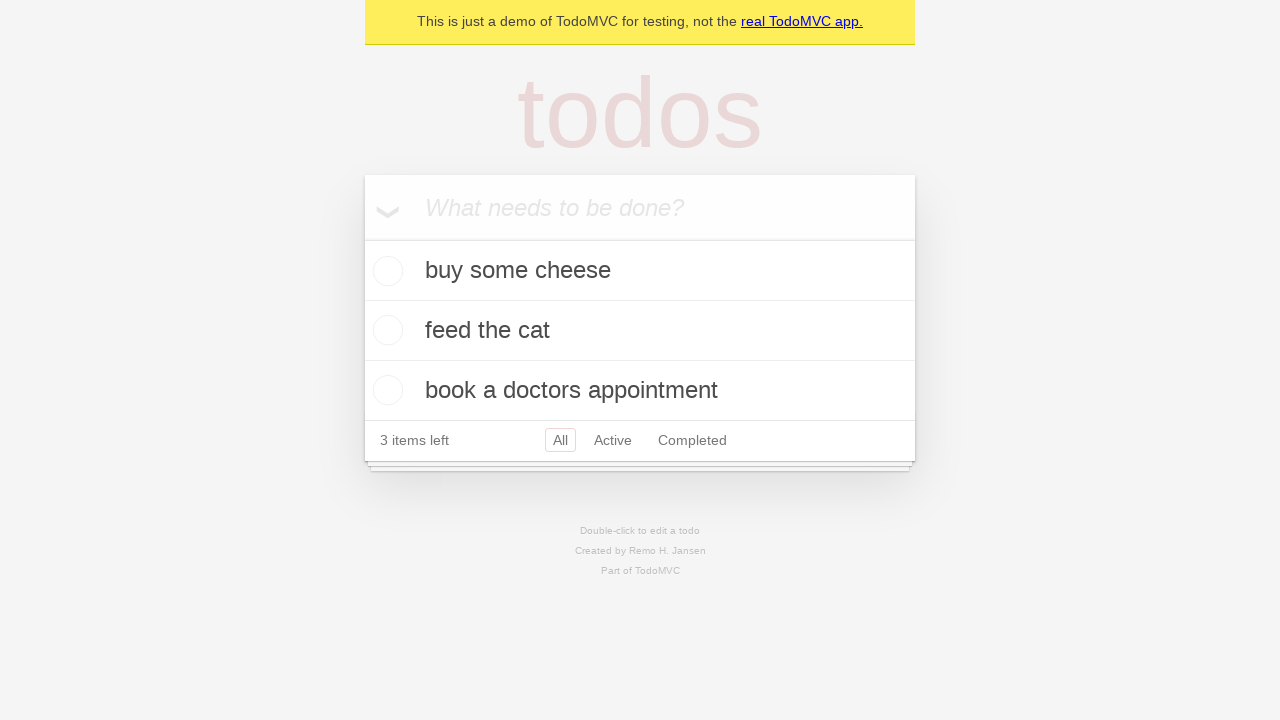

Double-clicked second todo to enter edit mode at (640, 331) on internal:testid=[data-testid="todo-item"s] >> nth=1
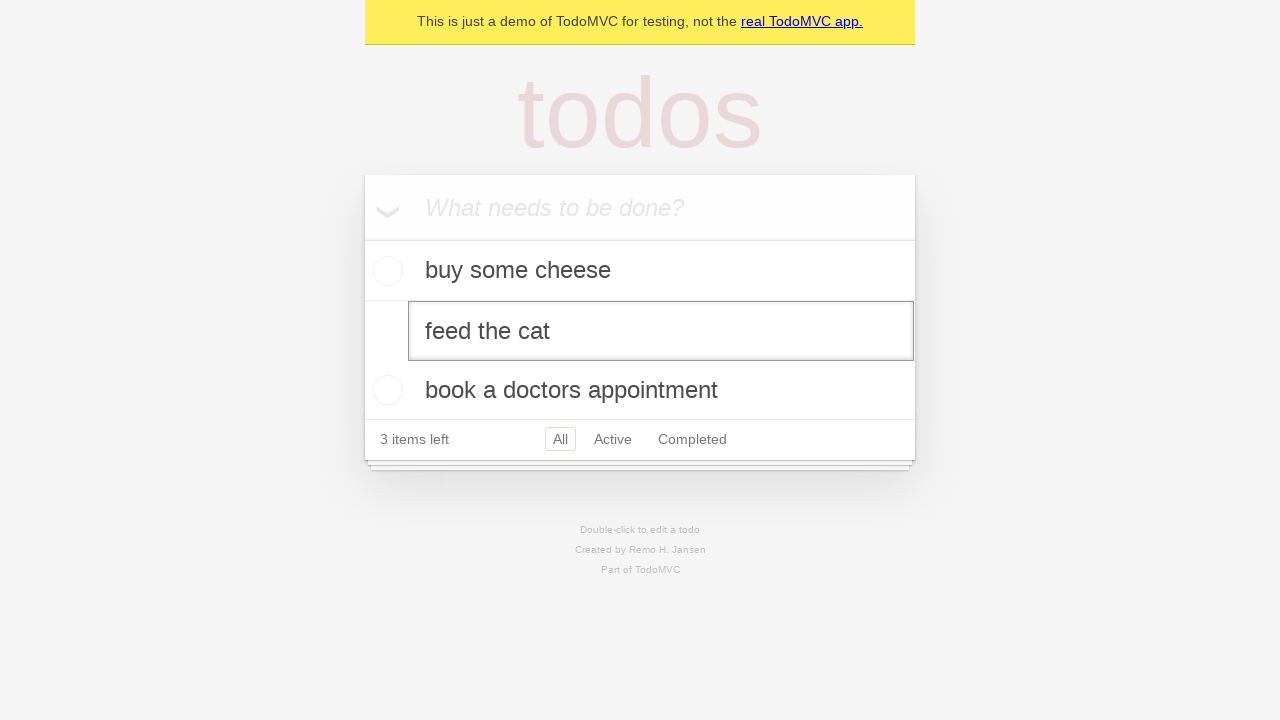

Filled edit field with 'buy some sausages' on internal:testid=[data-testid="todo-item"s] >> nth=1 >> internal:role=textbox[nam
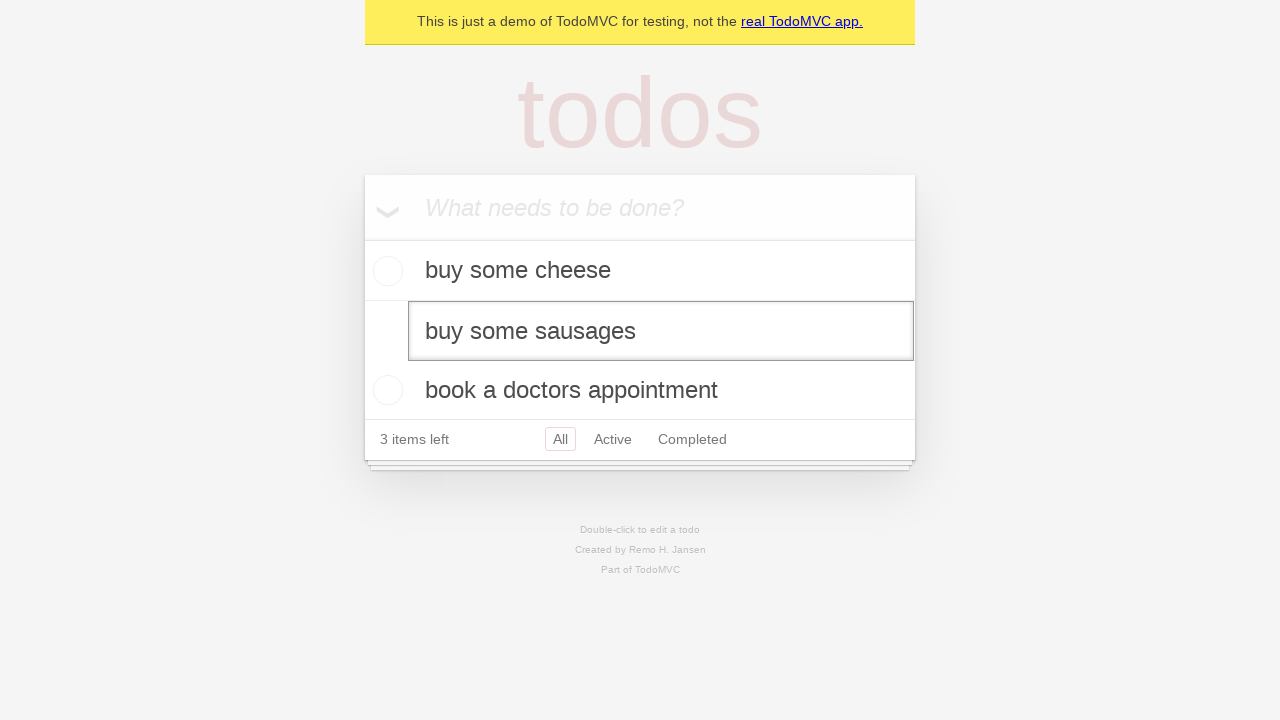

Pressed Escape to cancel edit and revert changes on internal:testid=[data-testid="todo-item"s] >> nth=1 >> internal:role=textbox[nam
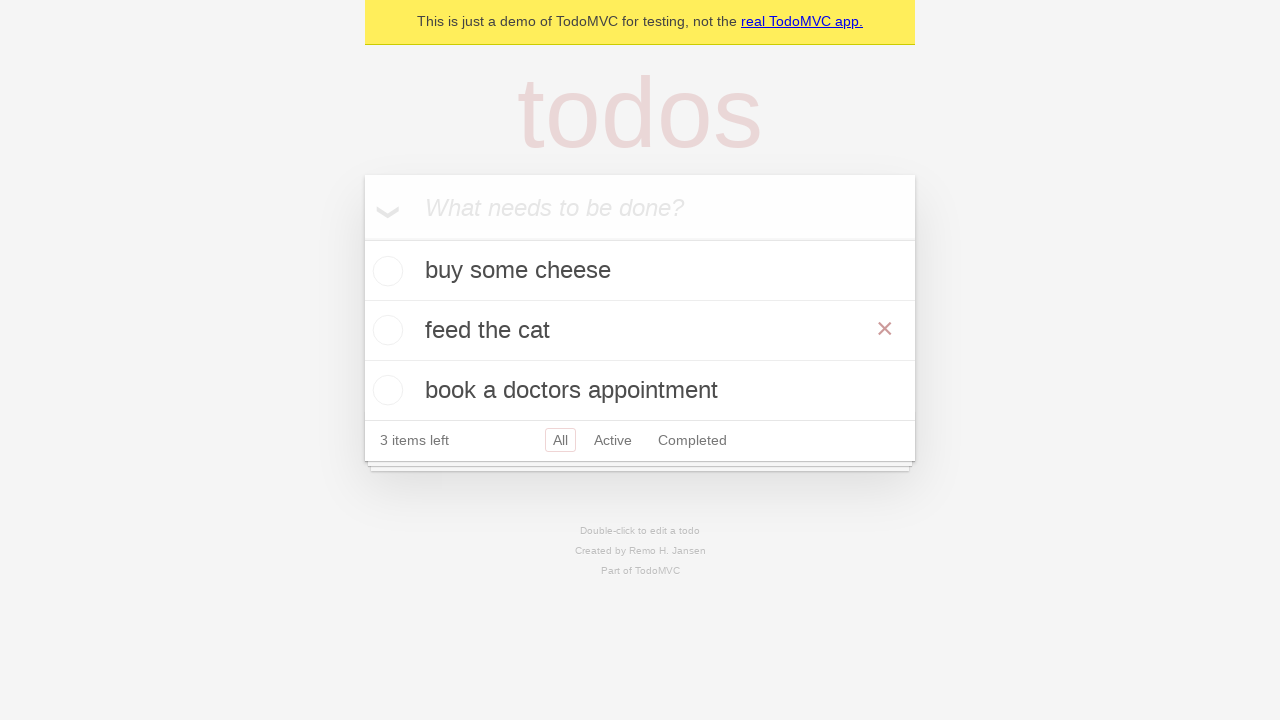

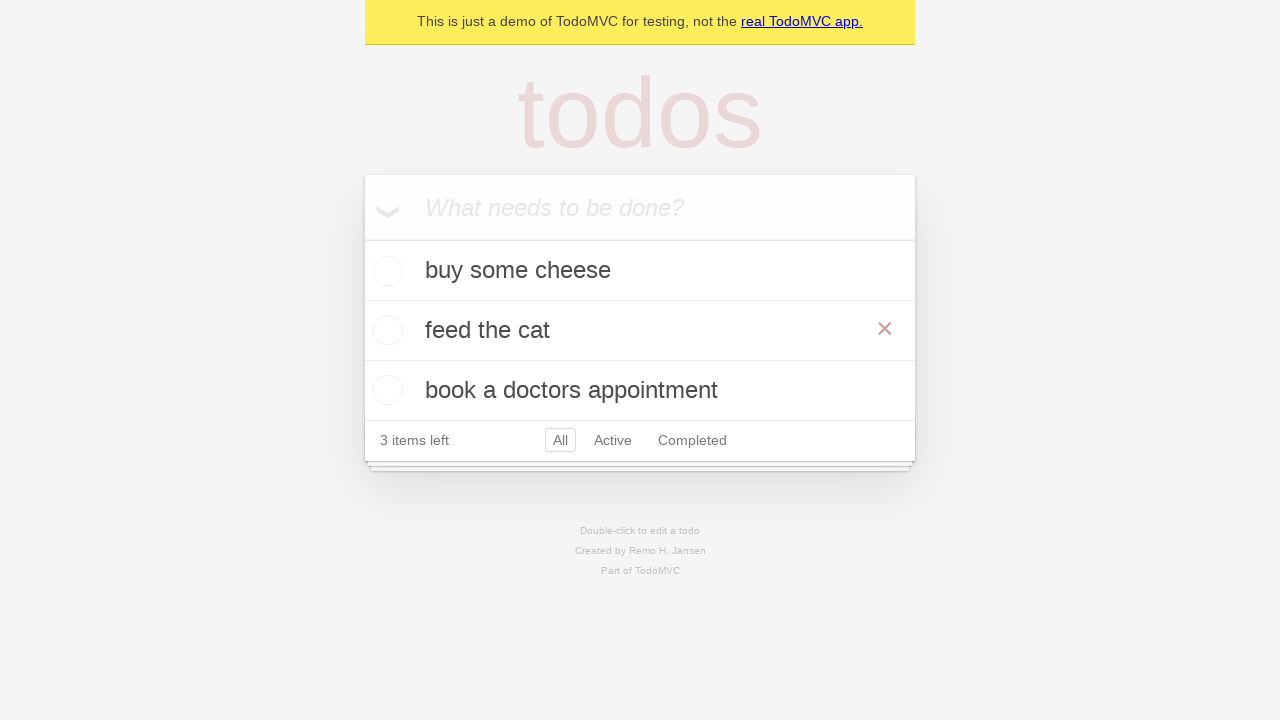